Navigates to DemoQA text box page and verifies the presence of form elements (full name and email text boxes)

Starting URL: https://demoqa.com/text-box

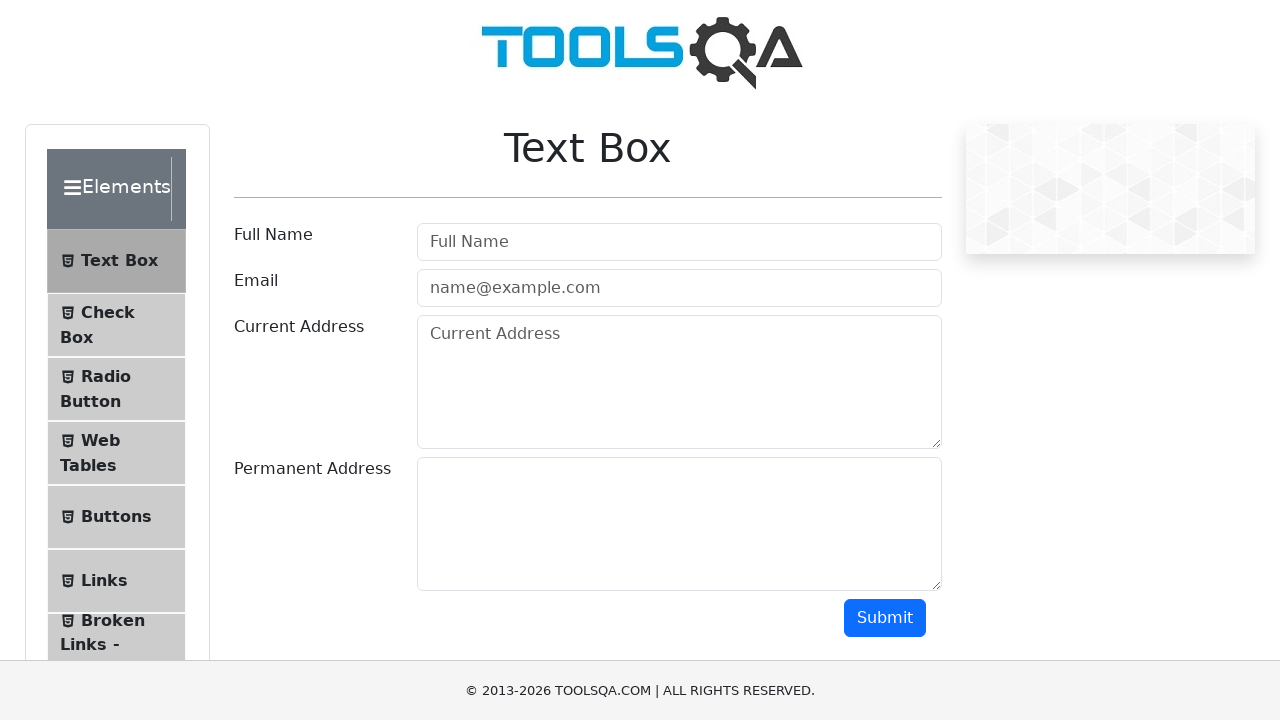

Navigated to DemoQA text box page
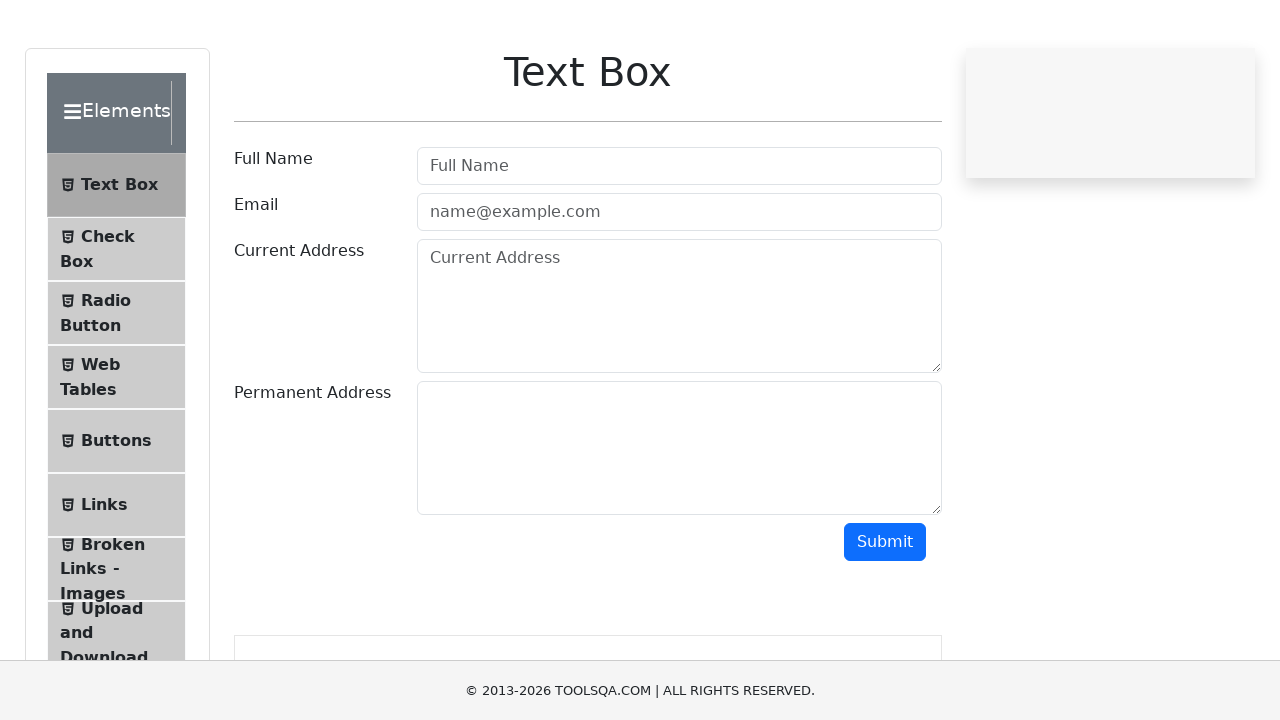

Full name text box element is present
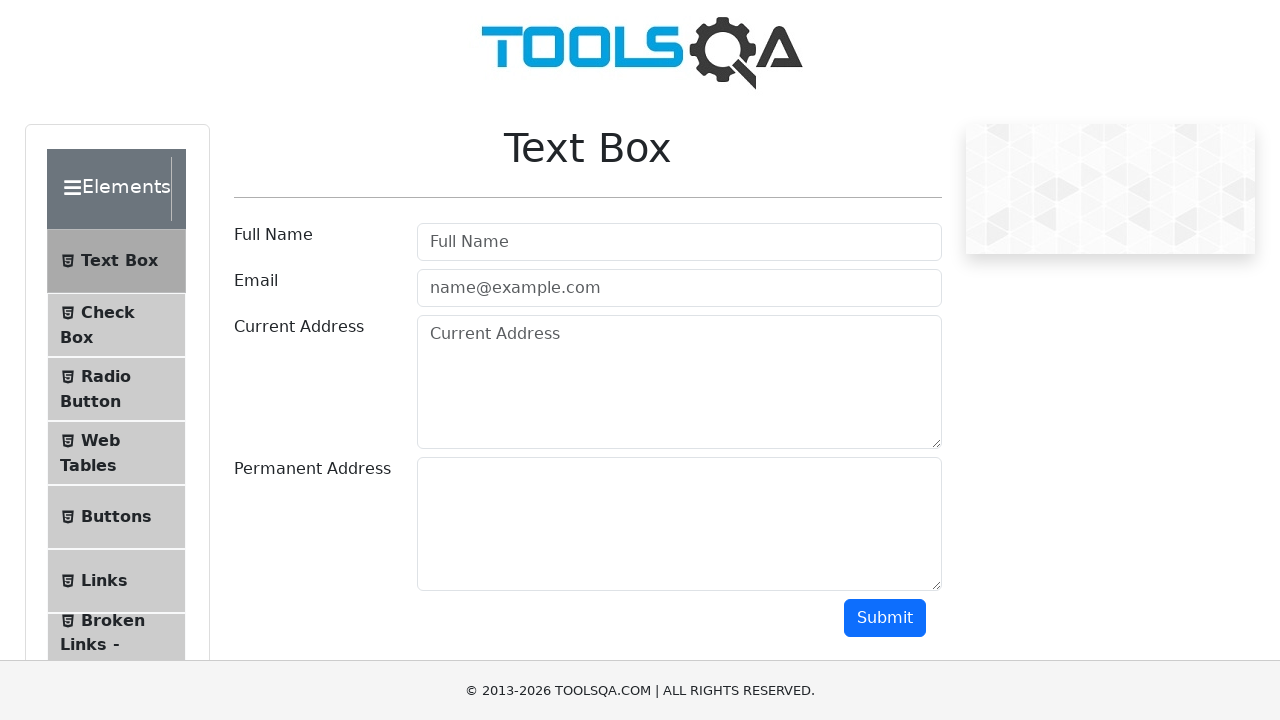

Email text box element is present
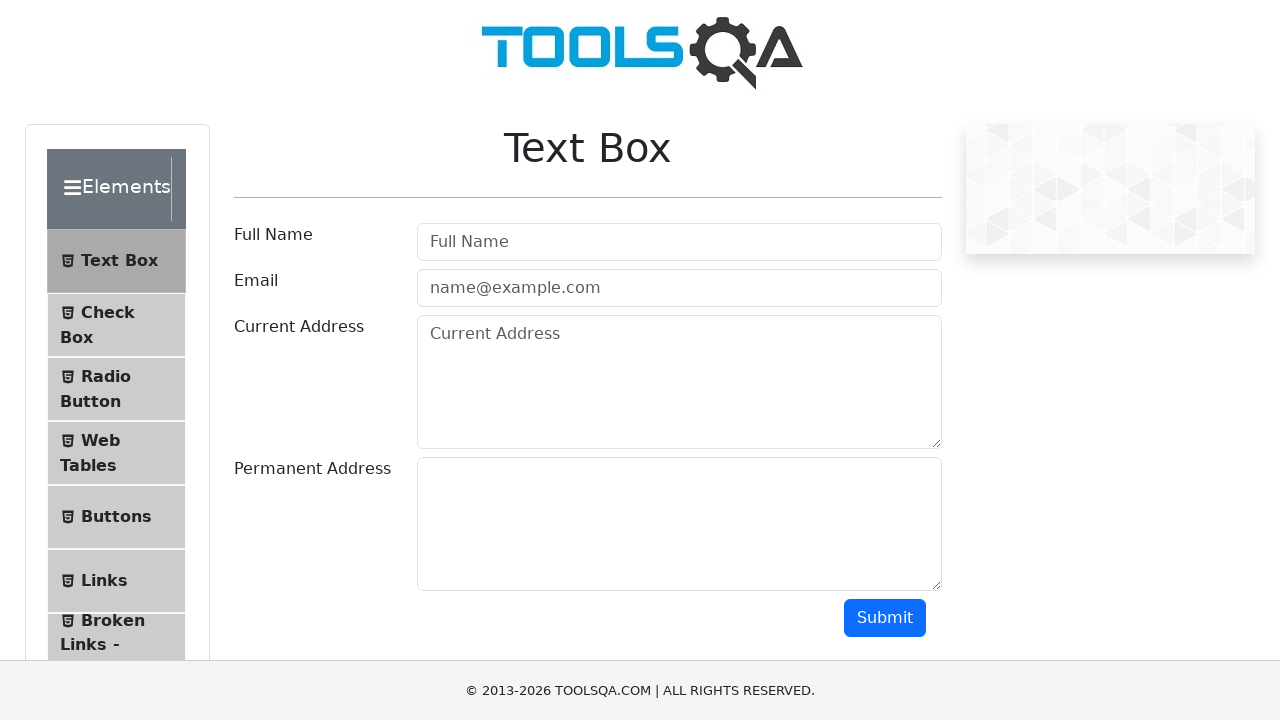

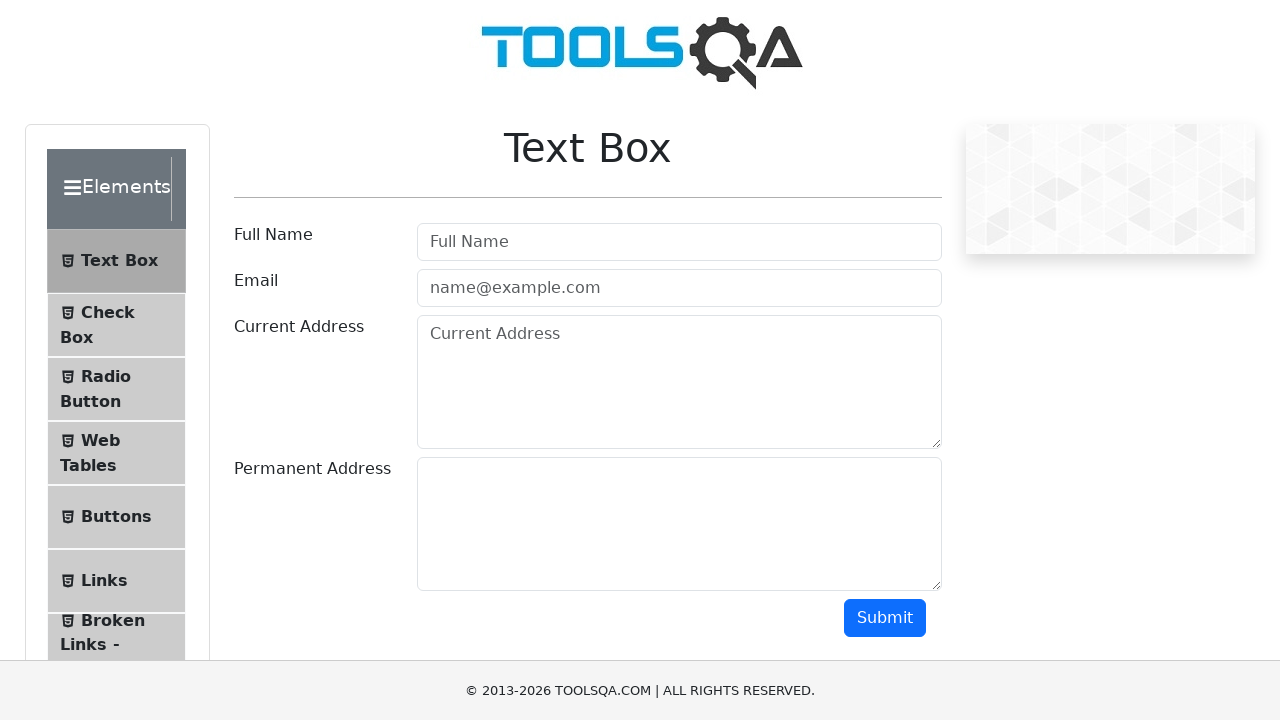